Tests that the input field is cleared after adding a todo item

Starting URL: https://demo.playwright.dev/todomvc

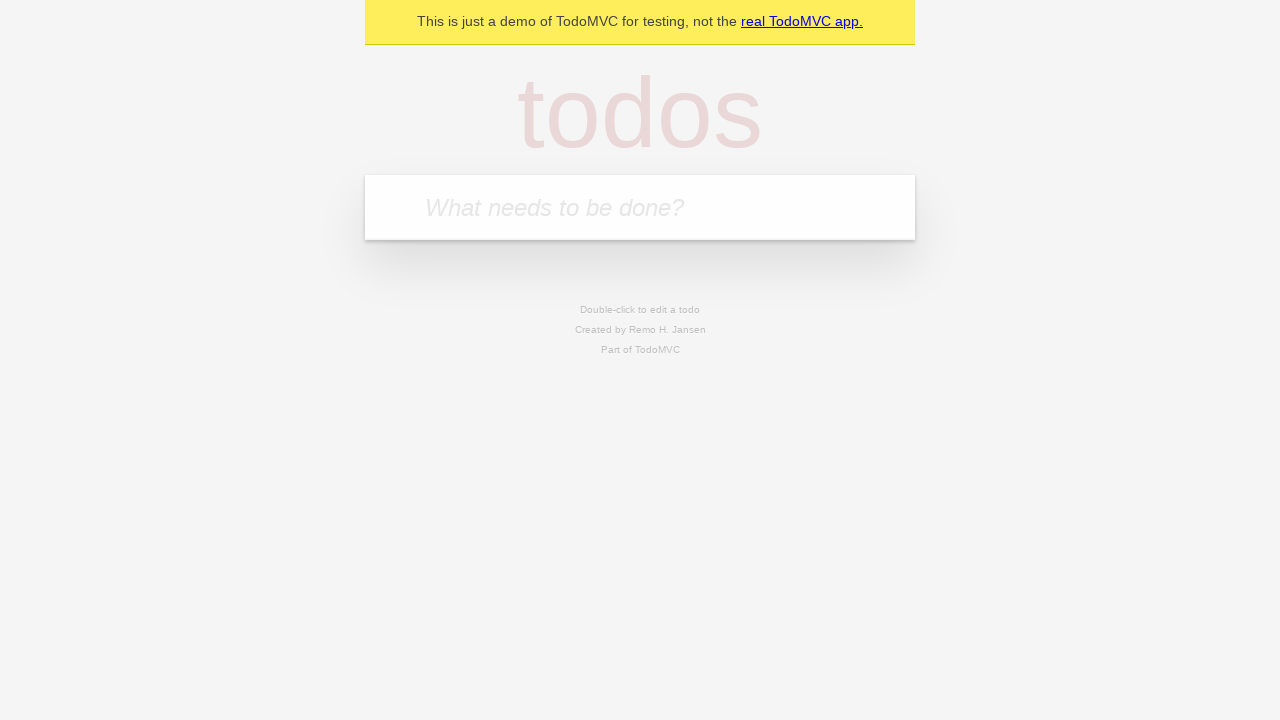

Filled todo input field with 'buy some cheese' on internal:attr=[placeholder="What needs to be done?"i]
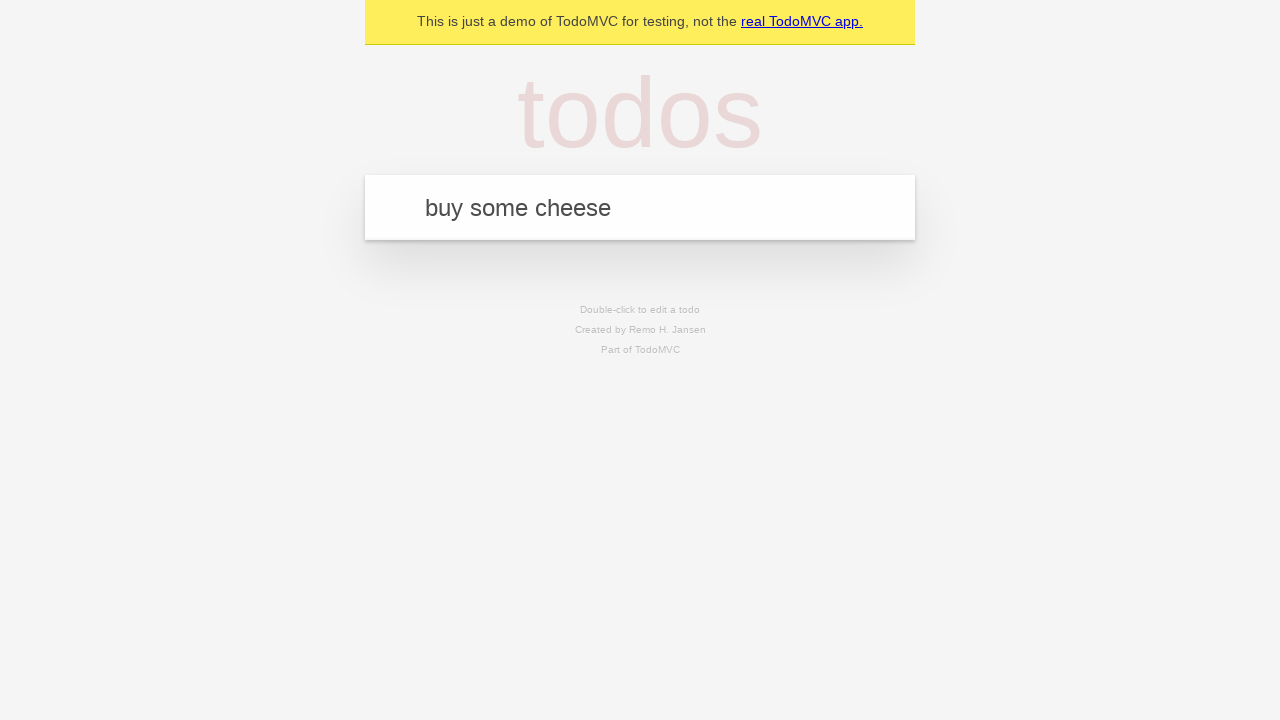

Pressed Enter to submit the todo item on internal:attr=[placeholder="What needs to be done?"i]
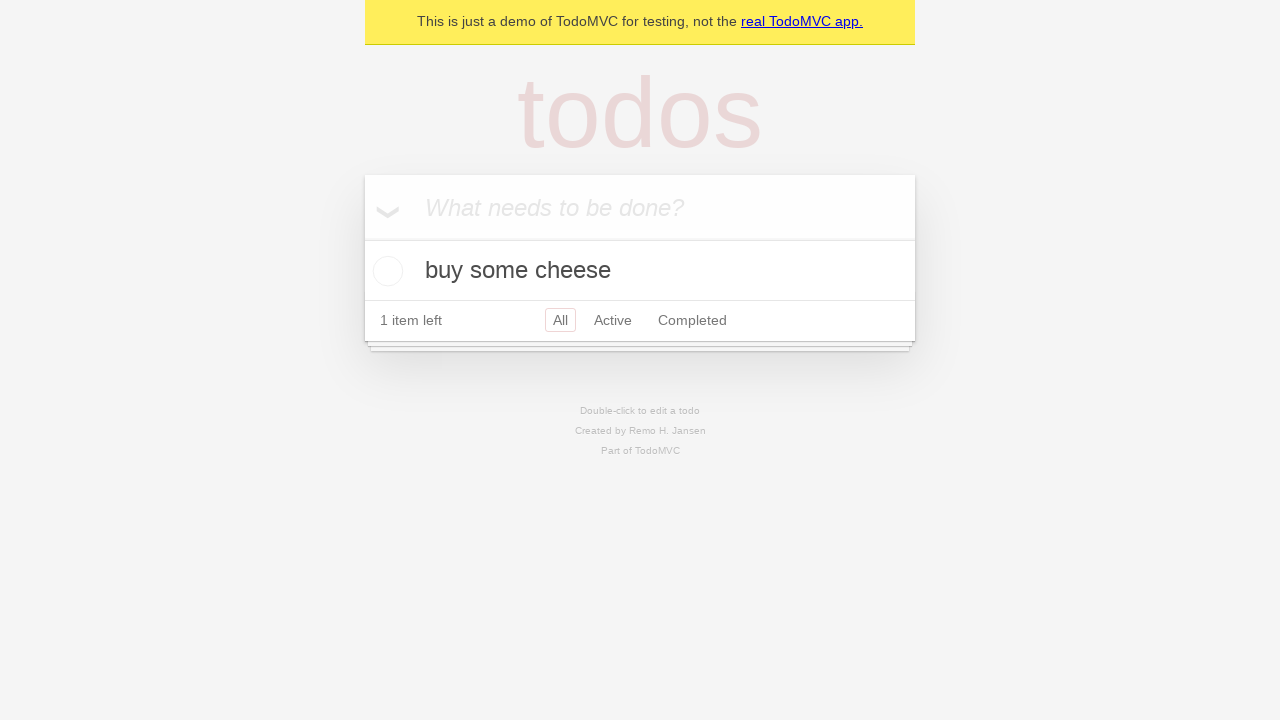

Todo item appeared in the list
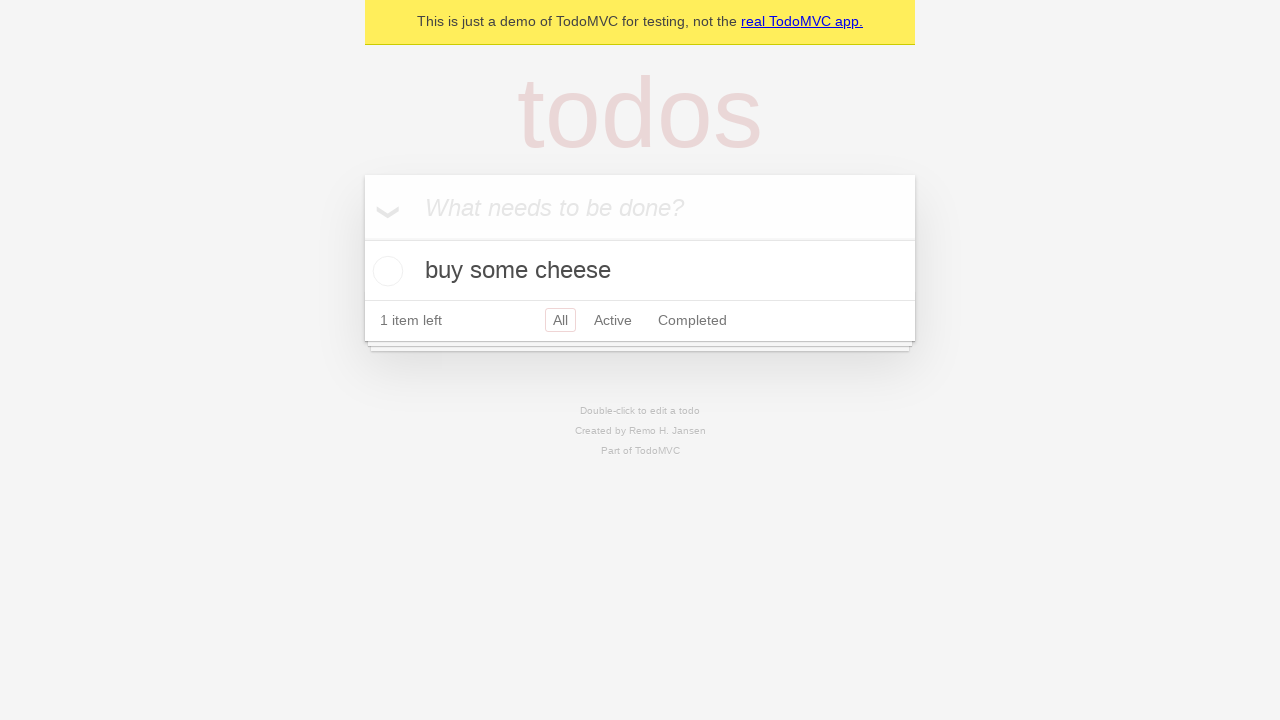

Verified that input field is empty after adding todo item
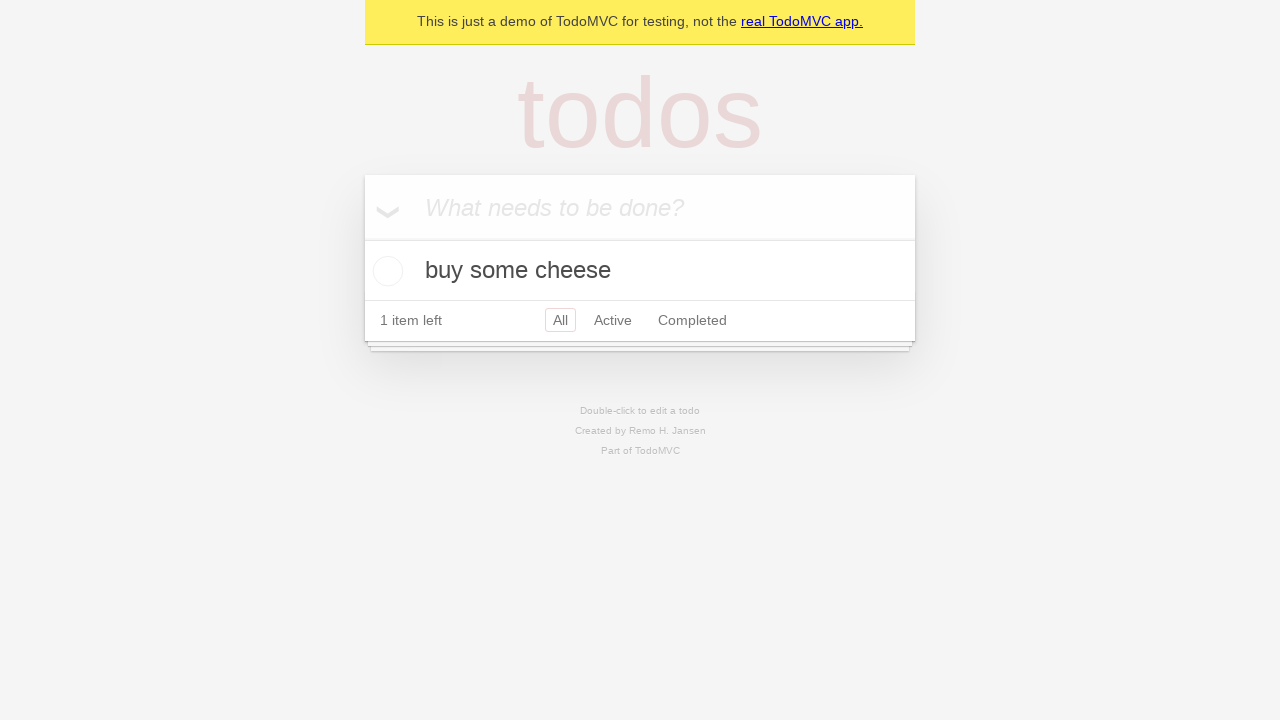

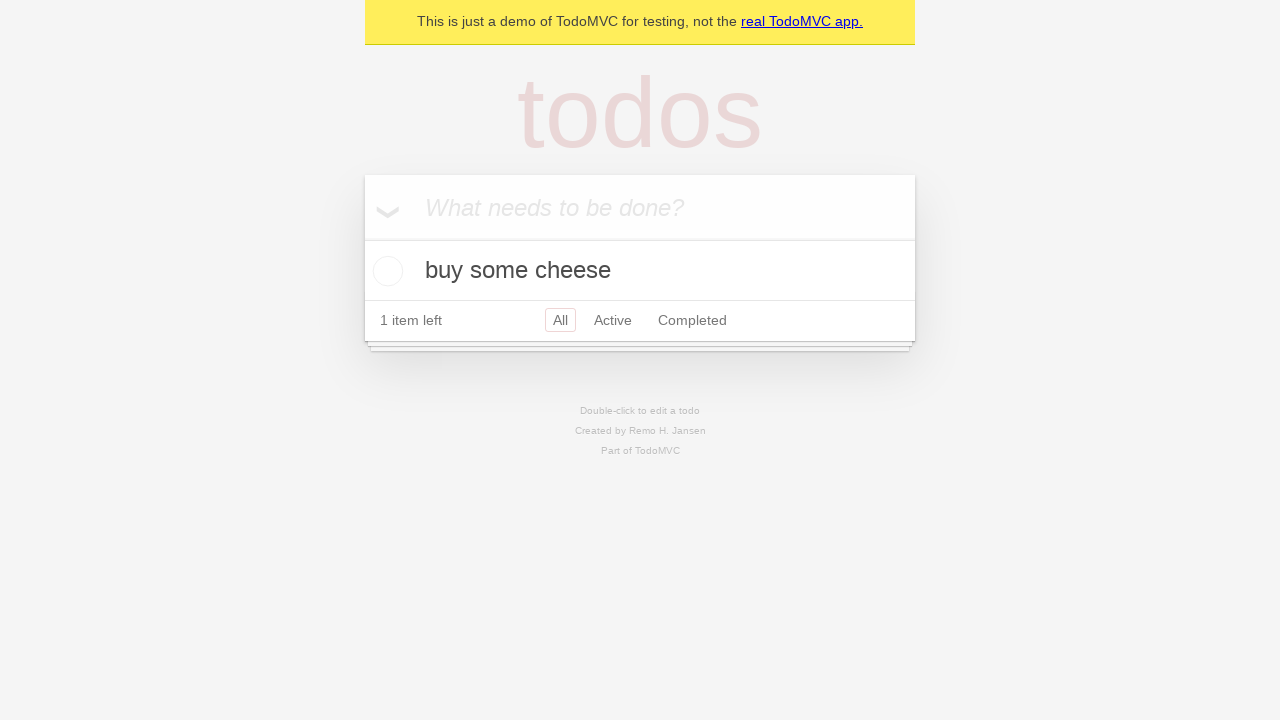